Tests checkbox functionality by checking the state of two checkboxes and clicking them if they are not already selected

Starting URL: http://the-internet.herokuapp.com/checkboxes

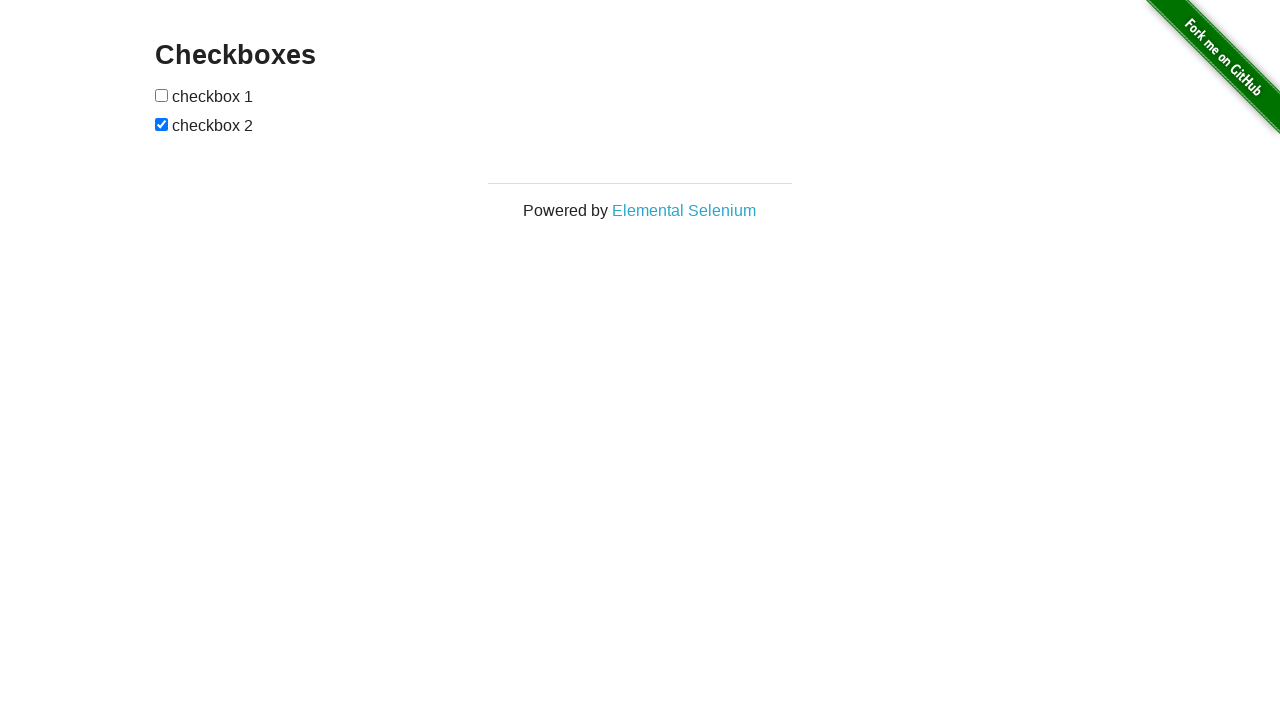

Located first checkbox element
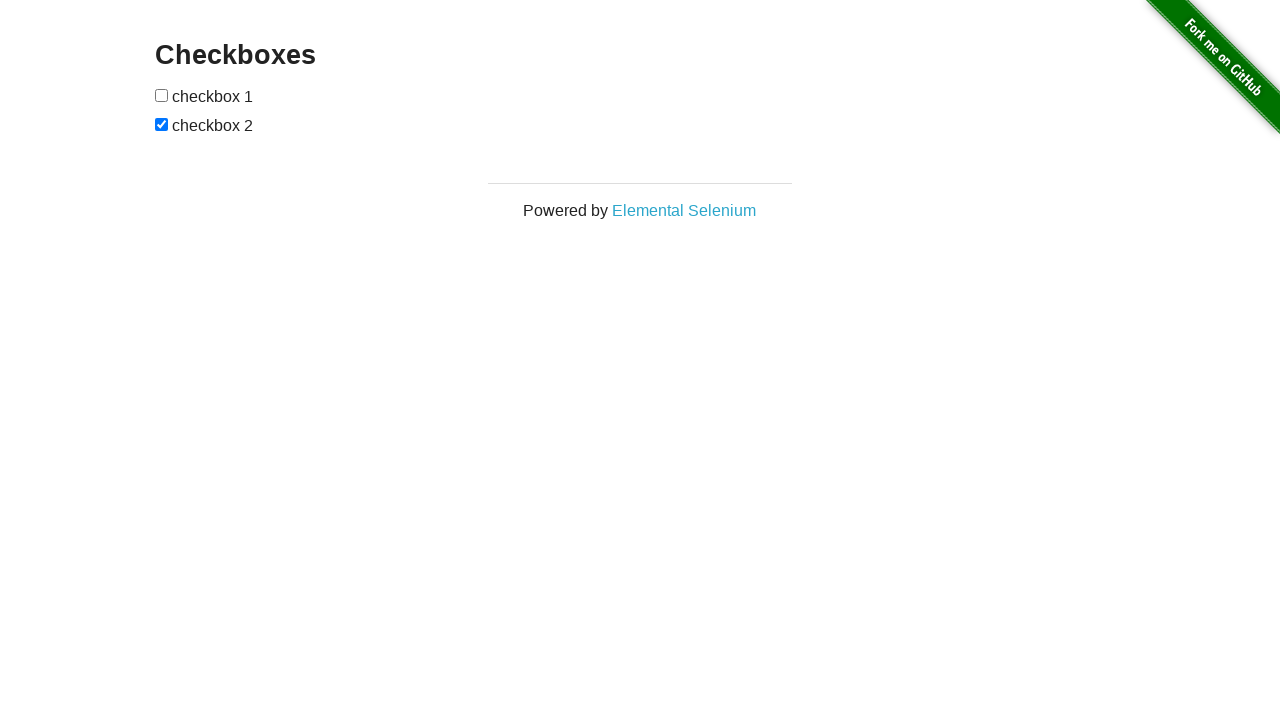

Located second checkbox element
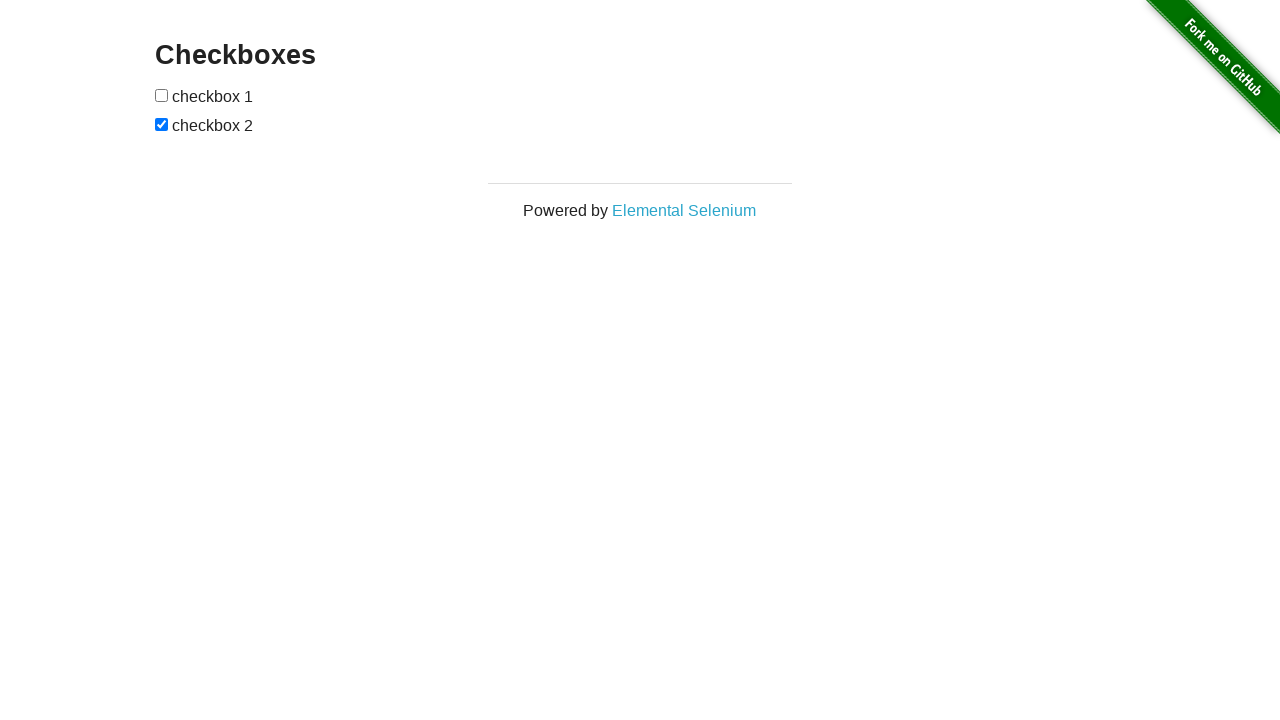

Checked first checkbox state
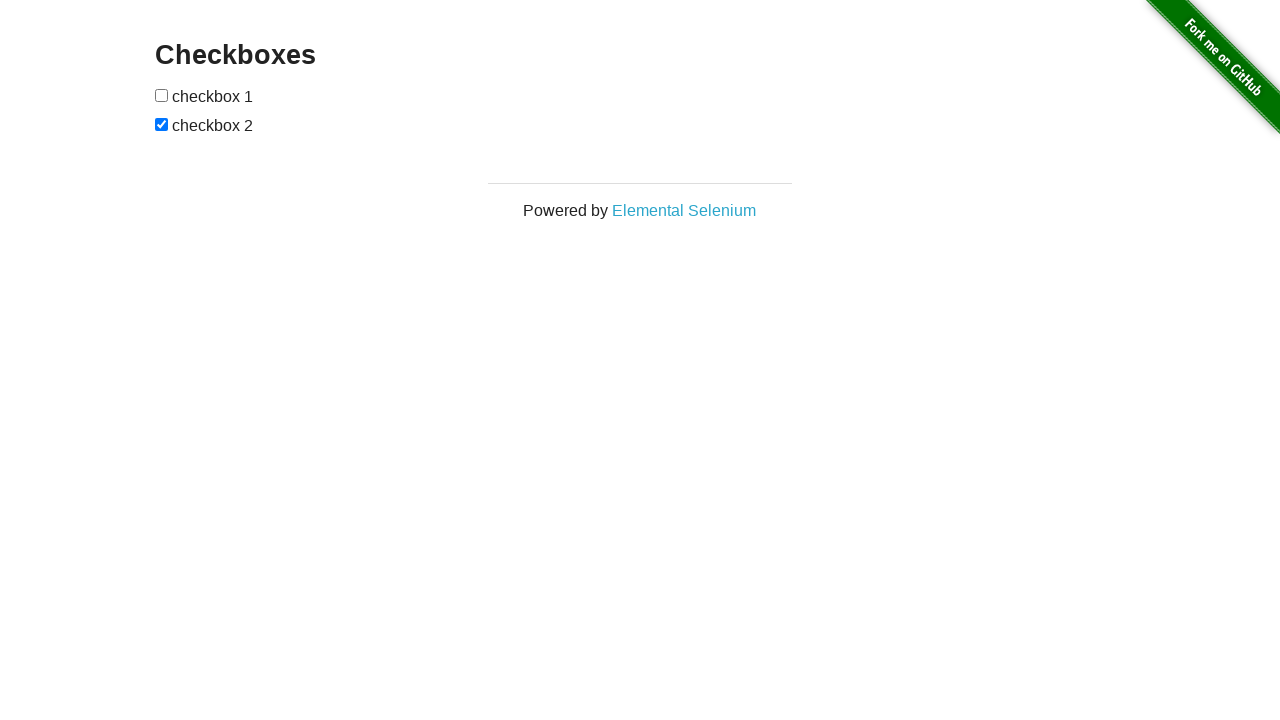

Clicked first checkbox to select it at (162, 95) on xpath=//form[@id='checkboxes']/input[1]
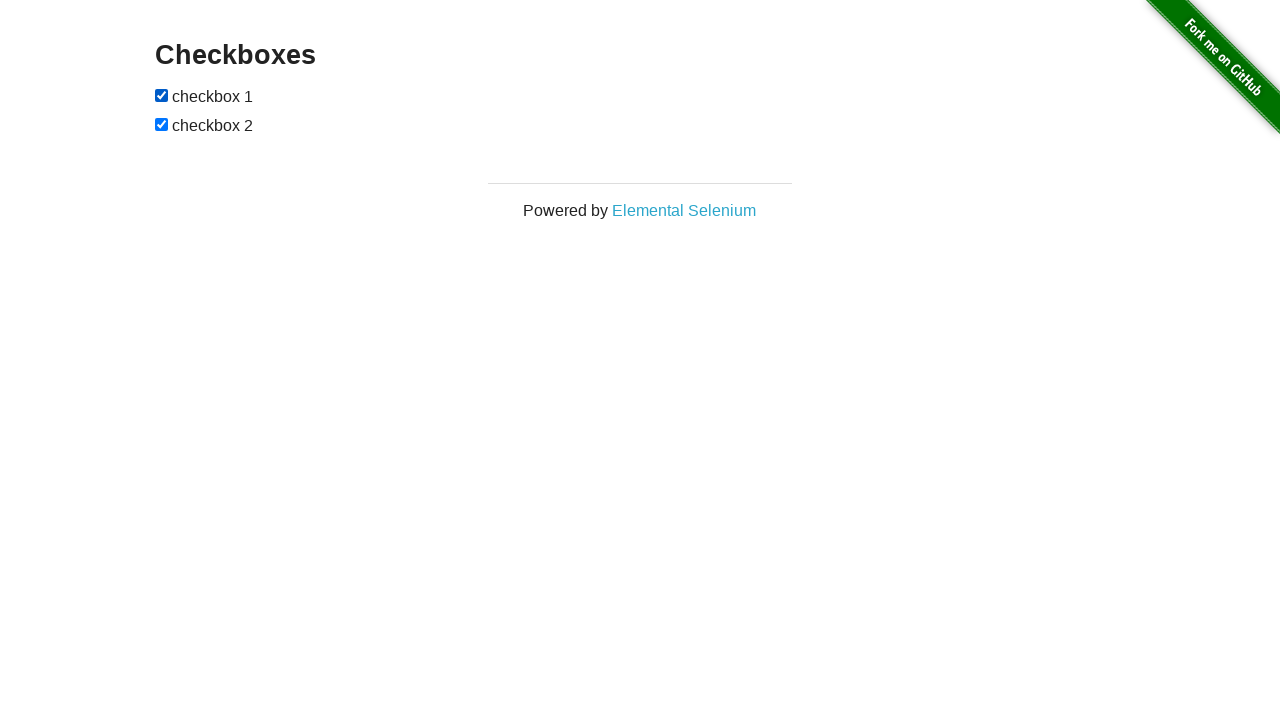

Second checkbox was already checked
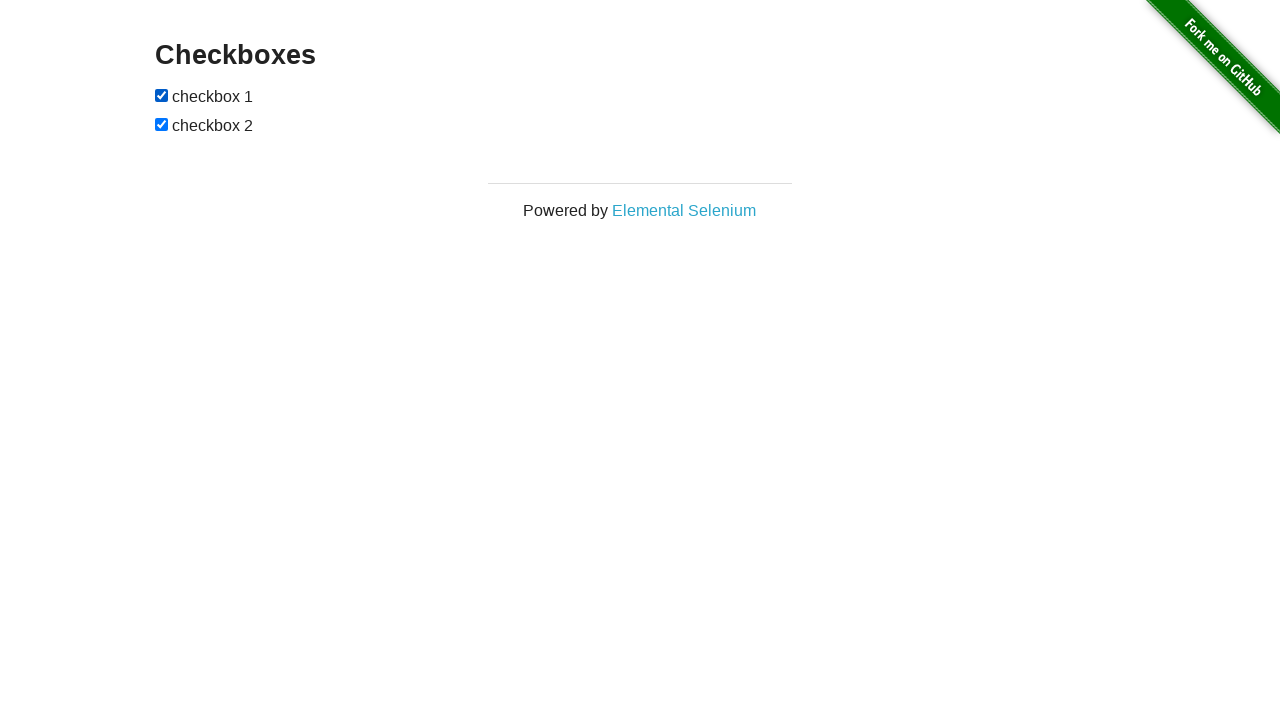

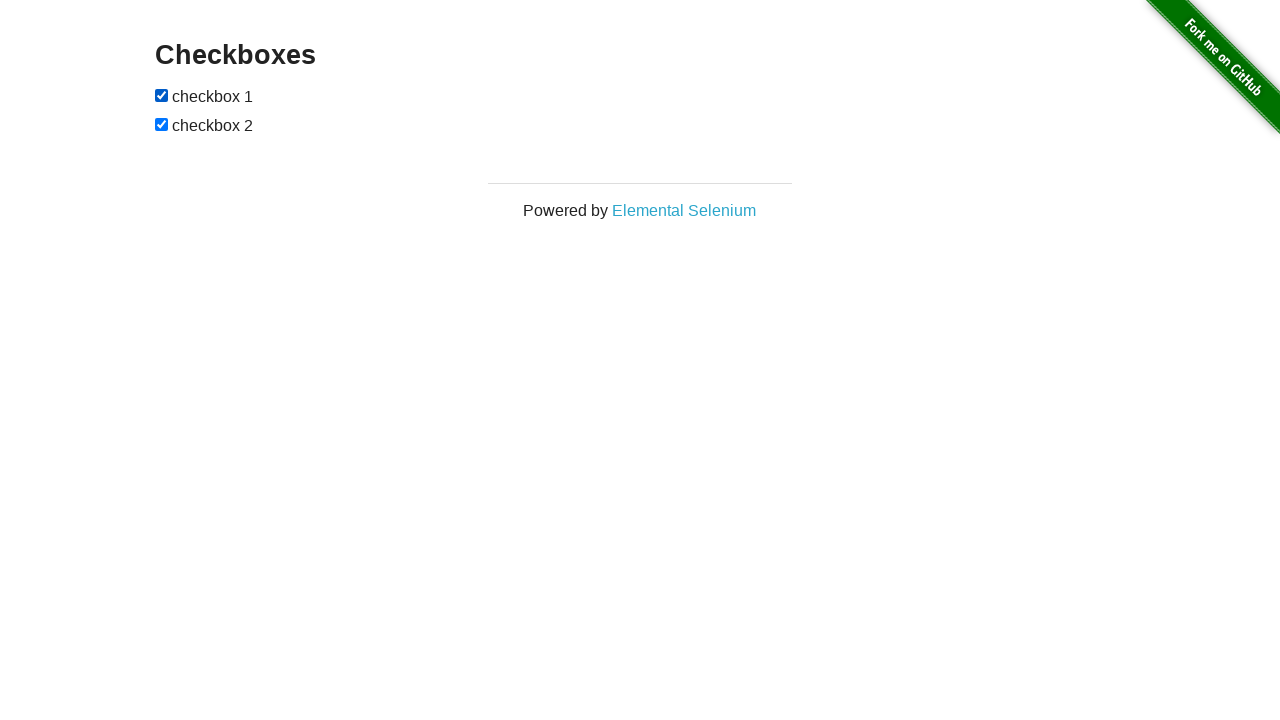